Tests dynamic loading functionality where a hidden element becomes visible after clicking a start button and waiting for the loading bar to complete.

Starting URL: http://the-internet.herokuapp.com/dynamic_loading/1

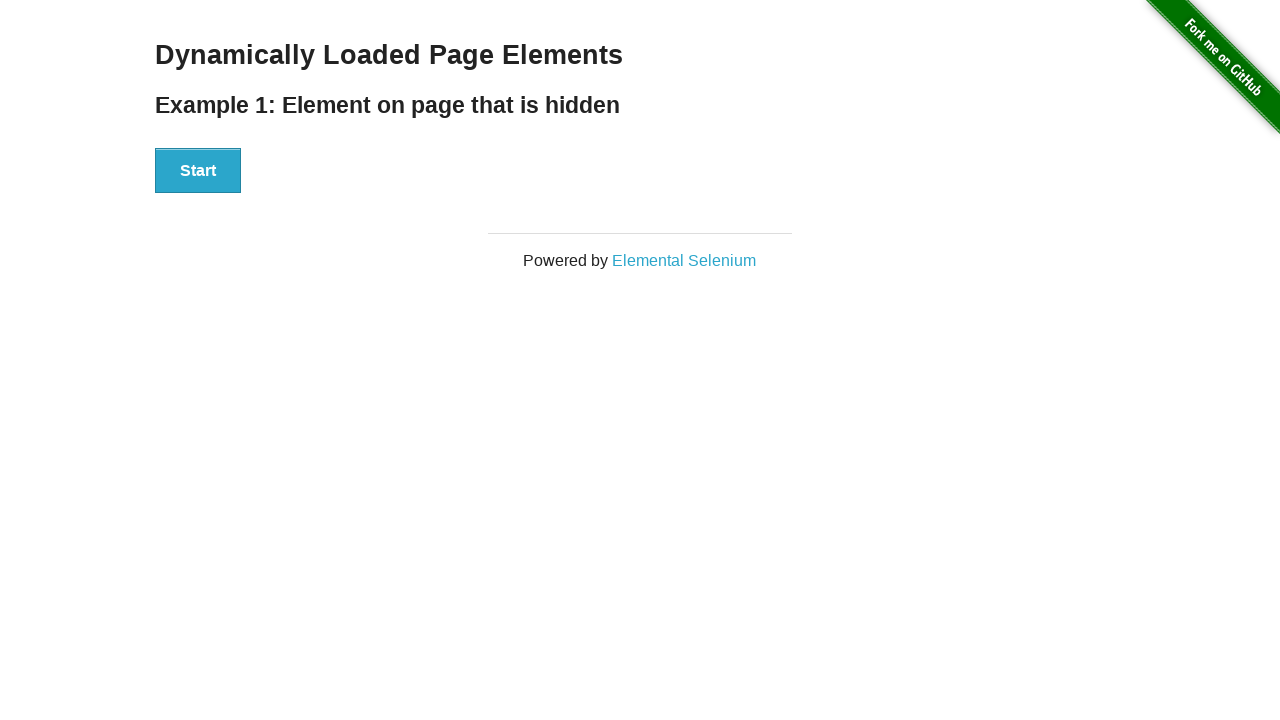

Clicked Start button to trigger dynamic loading at (198, 171) on #start button
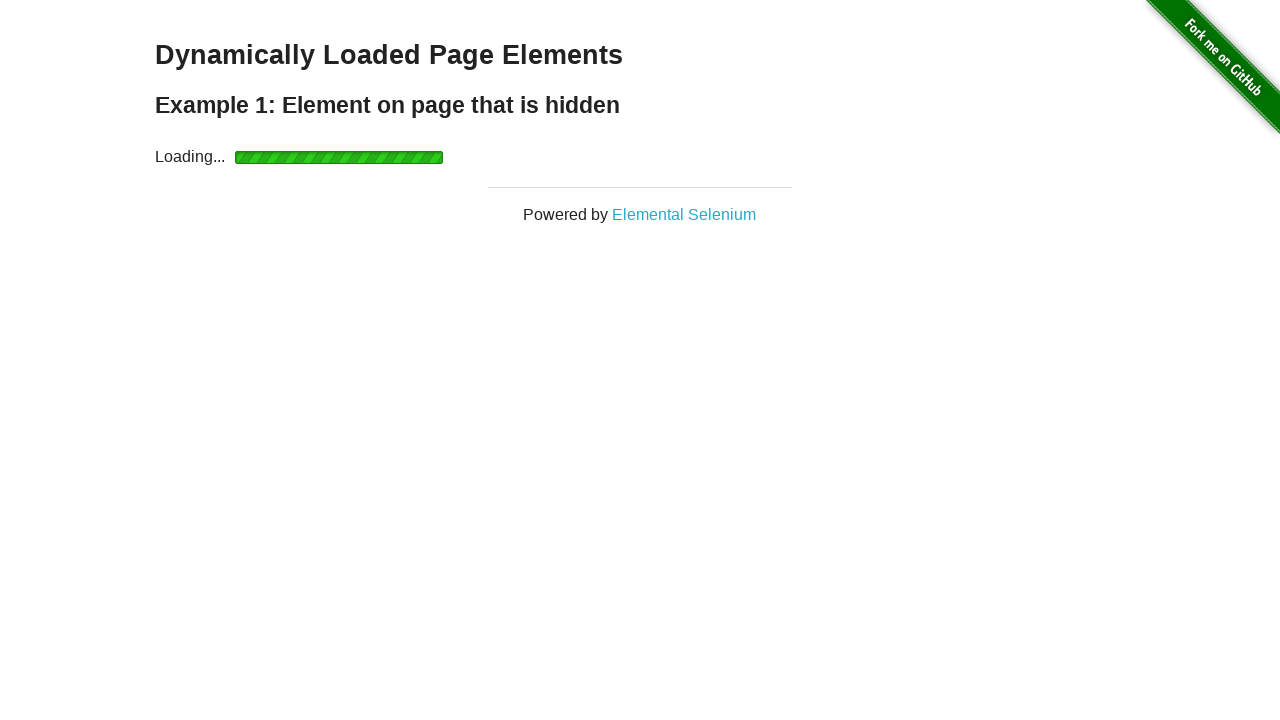

Waited for finish element to become visible after loading bar completed
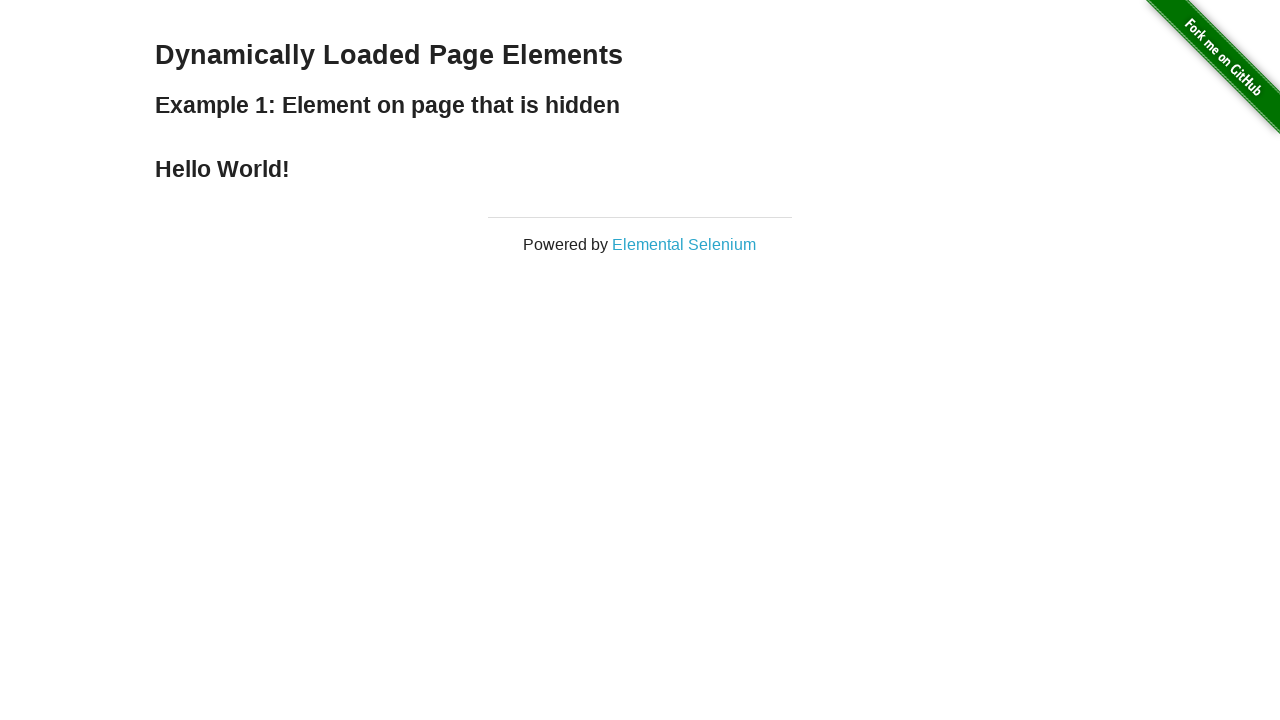

Retrieved text content from finish element
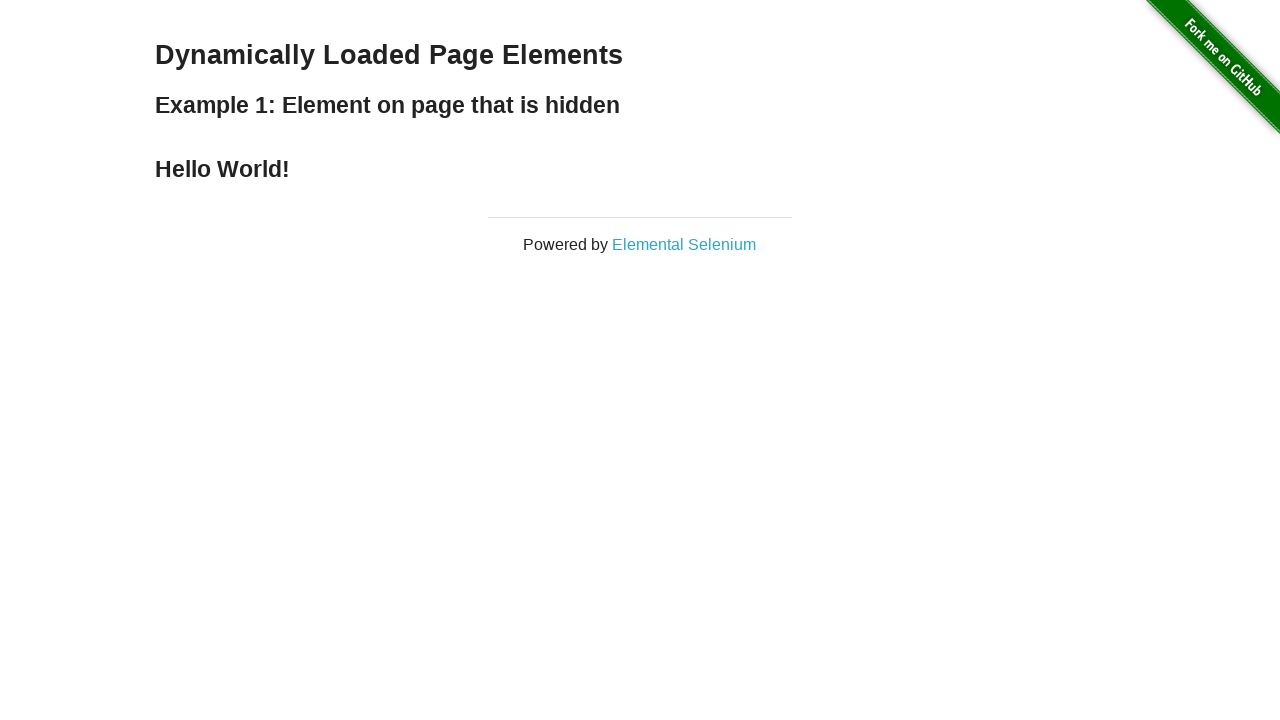

Verified finish element displays 'Hello World!'
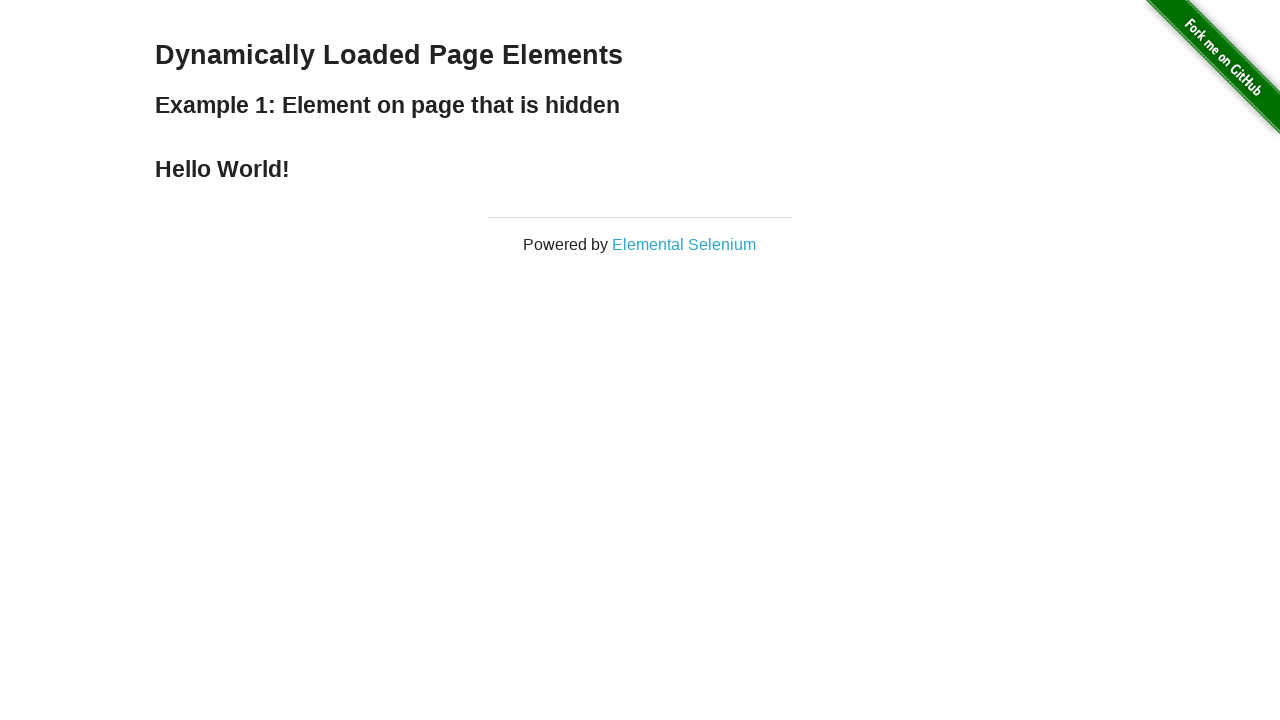

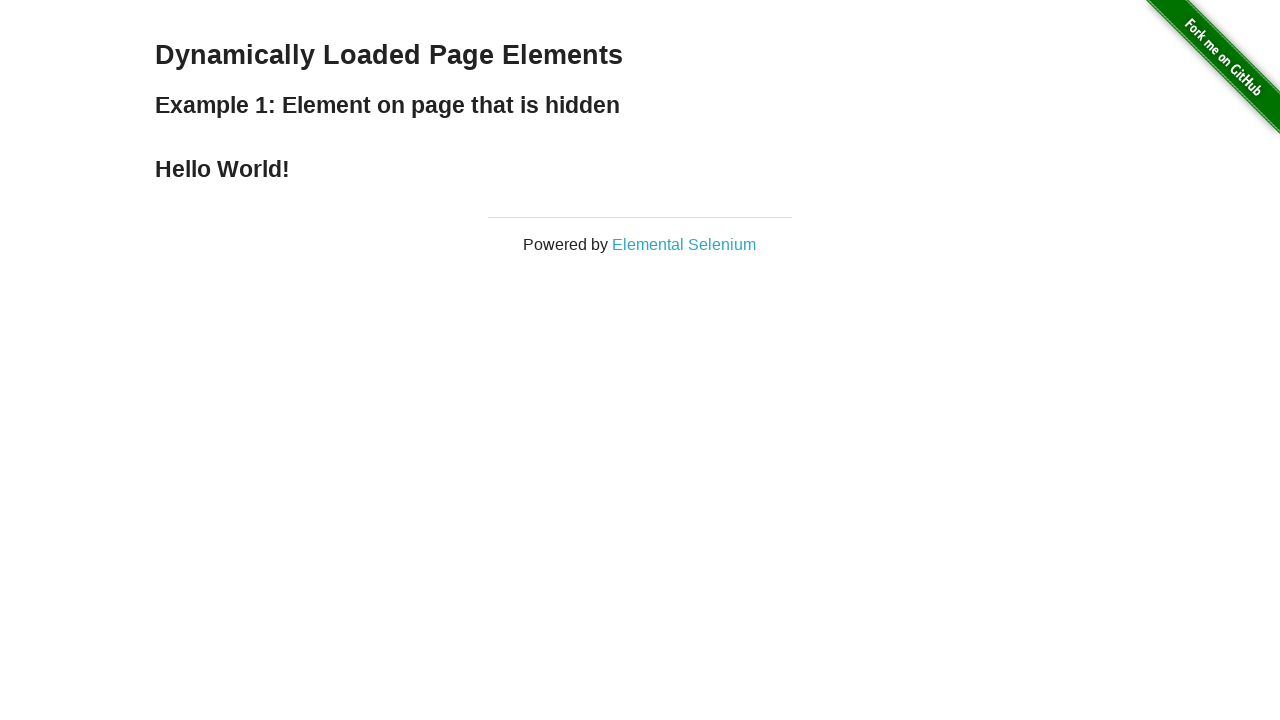